Tests wait/delay functionality on a demo page by clicking buttons that trigger delayed element appearances, then verifying the elements load with expected content.

Starting URL: https://qavbox.github.io/demo/delay/

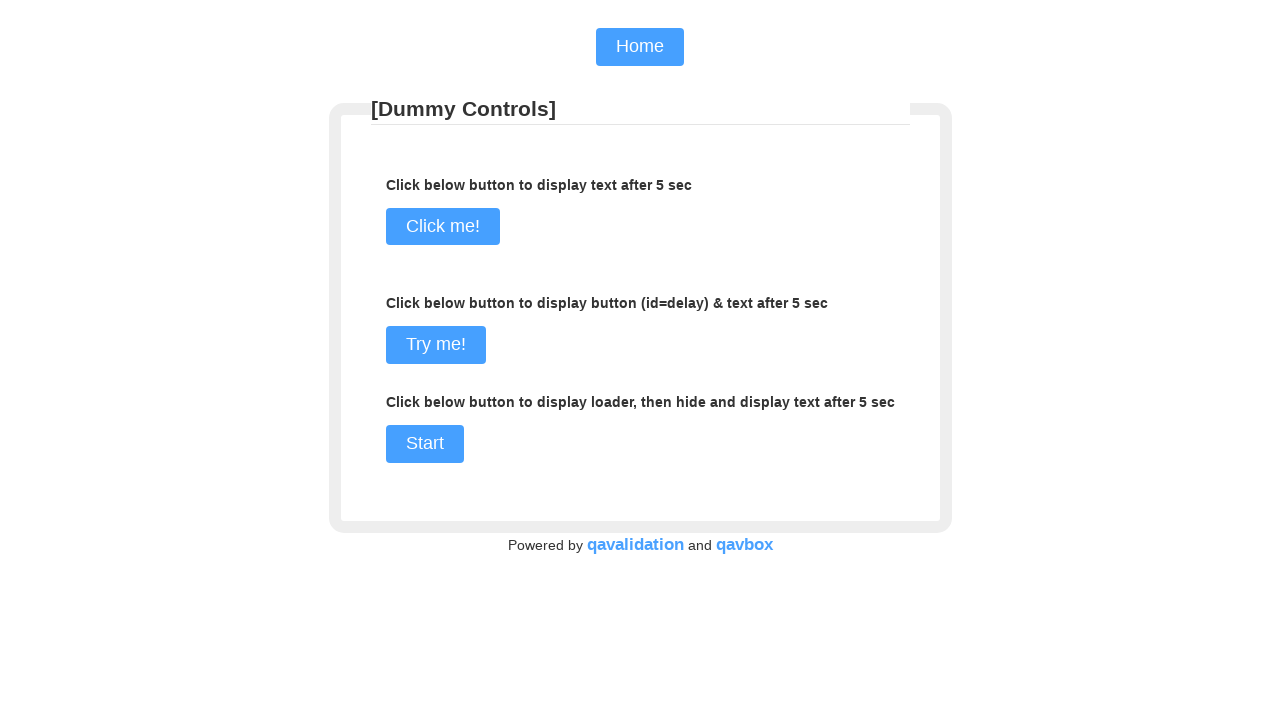

Clicked 'Try me!' button to trigger first delayed element at (436, 345) on input[value='Try me!']
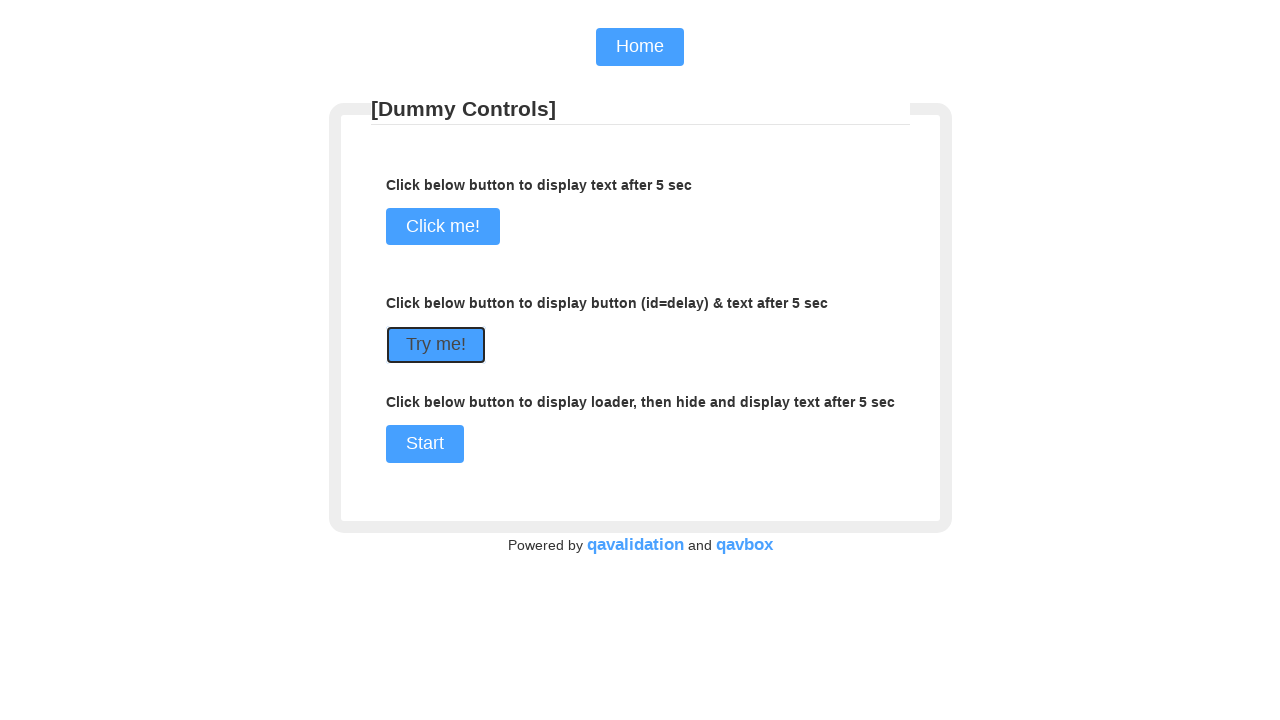

First delayed h2 element appeared in oneMore div
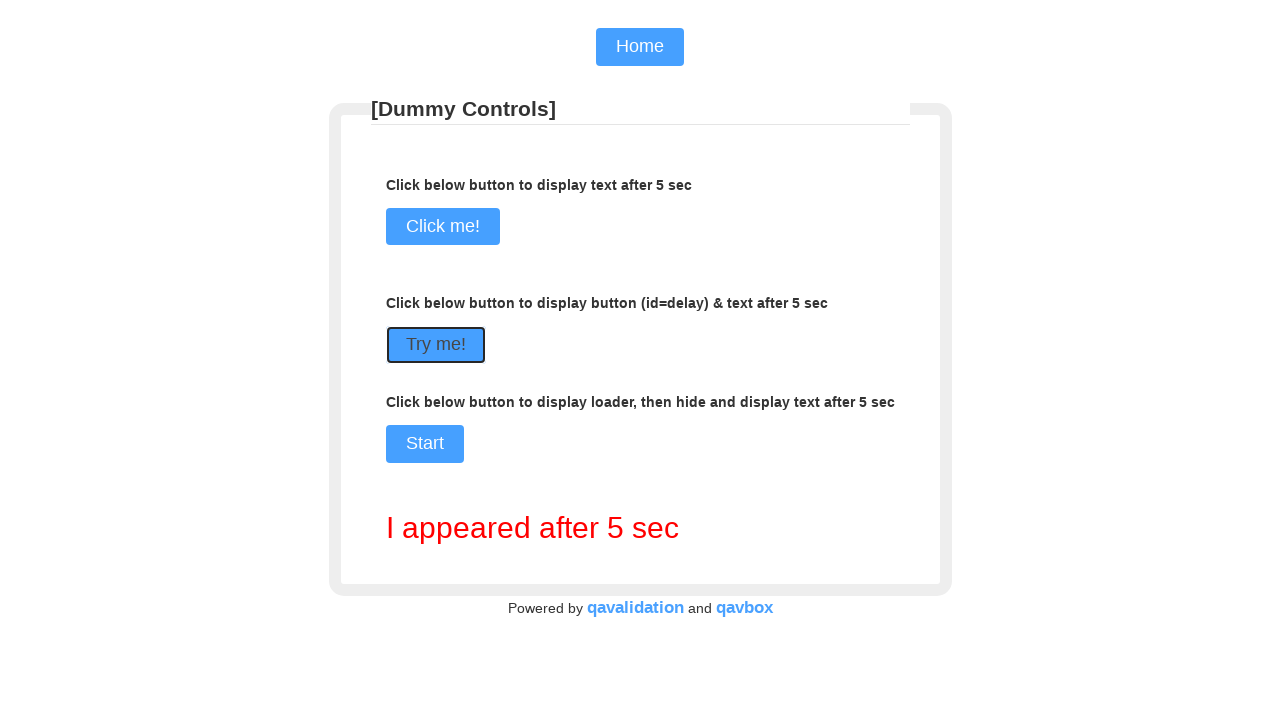

Located first delayed h2 element
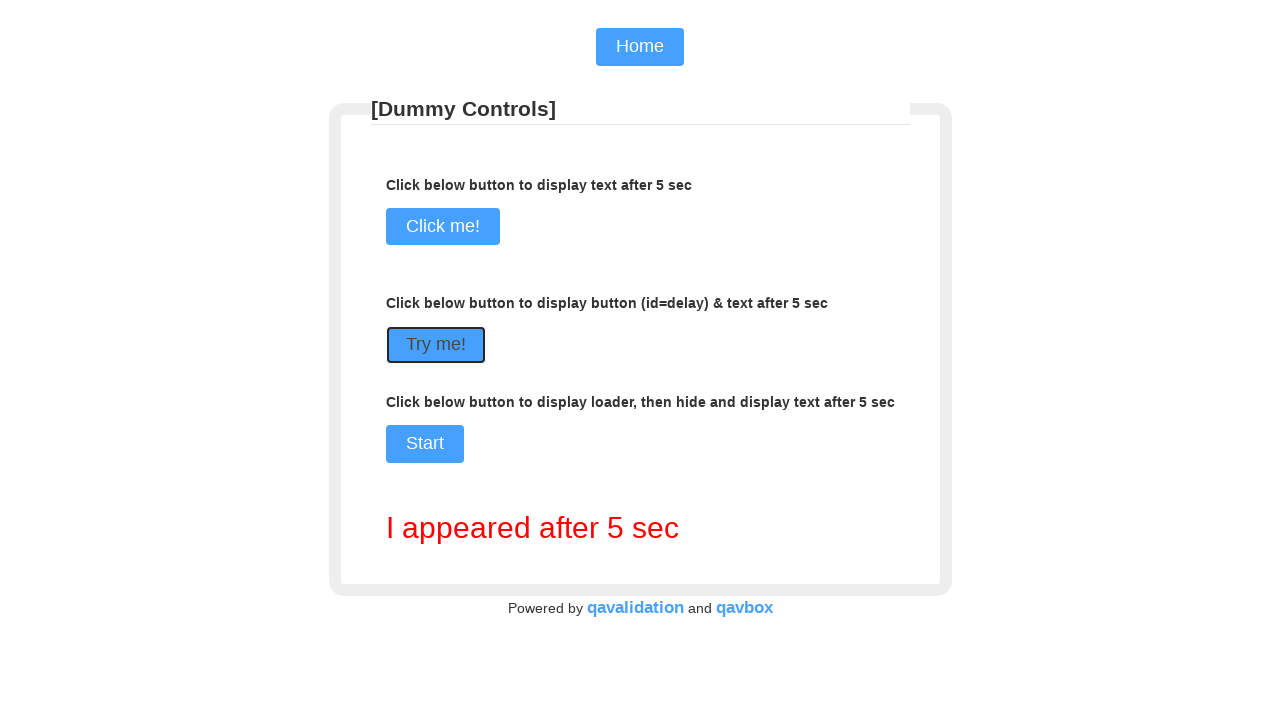

Clicked loader start button at (424, 444) on input#loaderStart
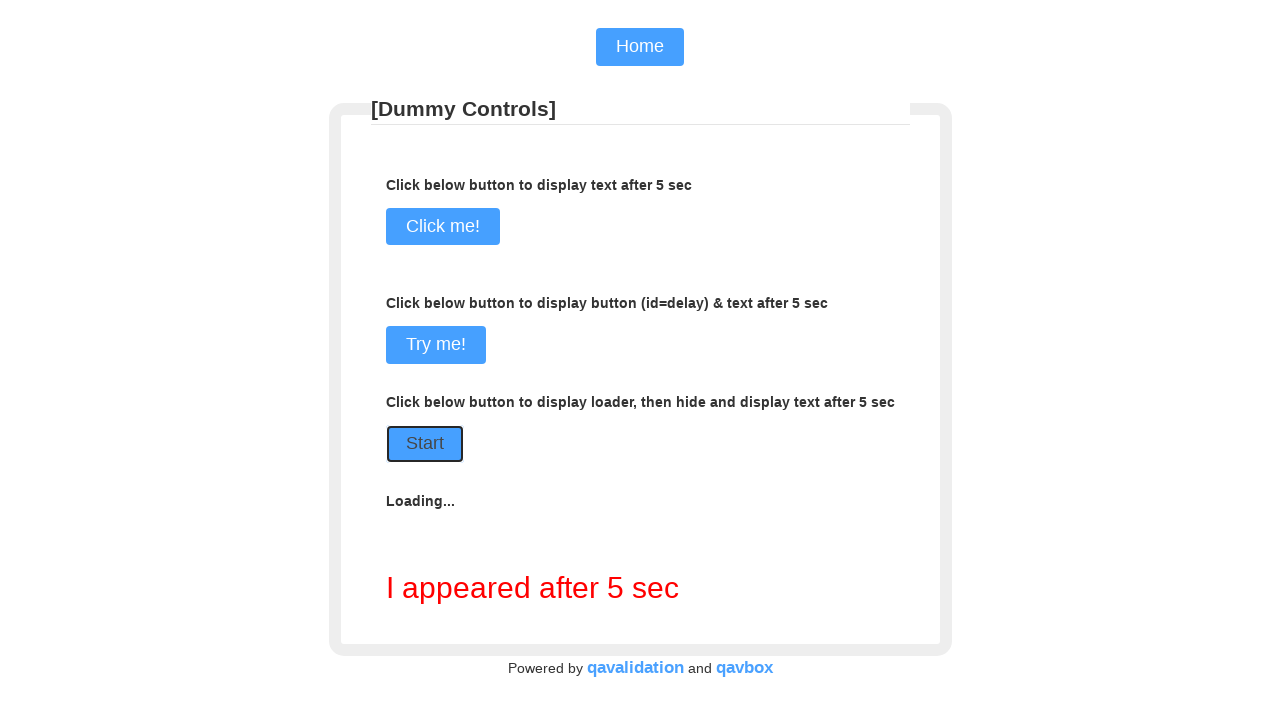

Loader delay element appeared
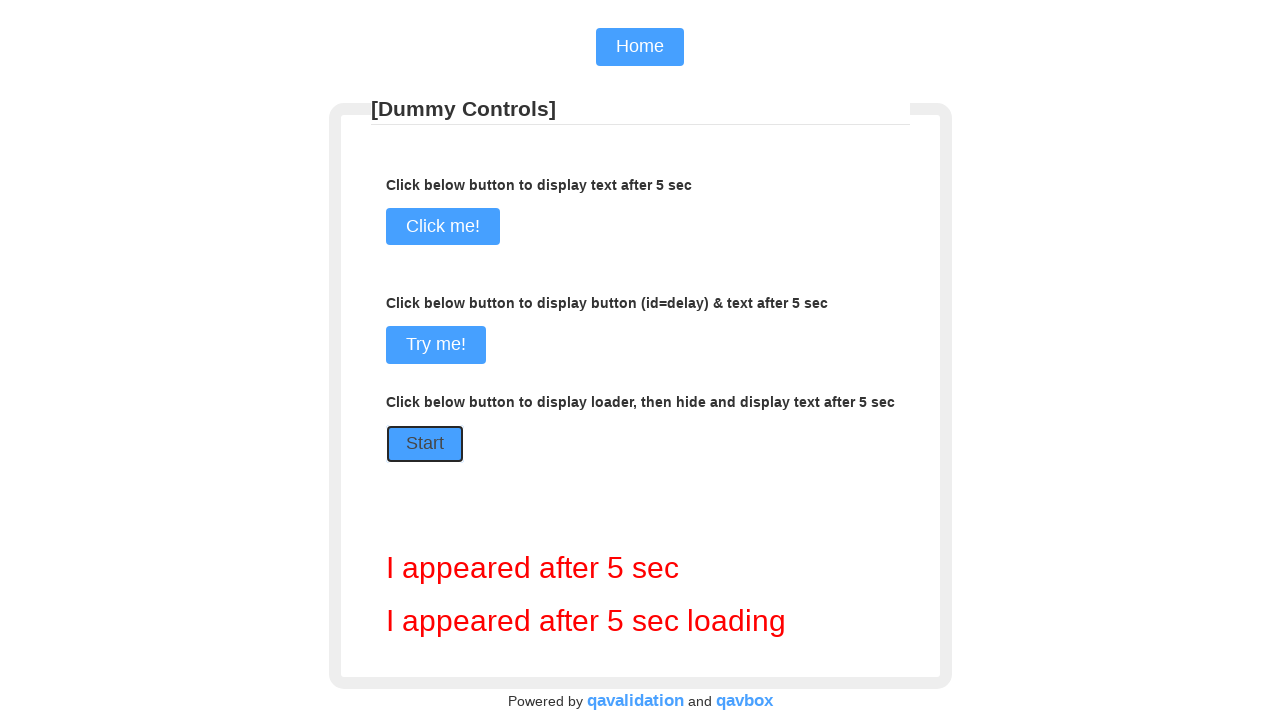

Clicked commit button at (442, 227) on input[name='commit']
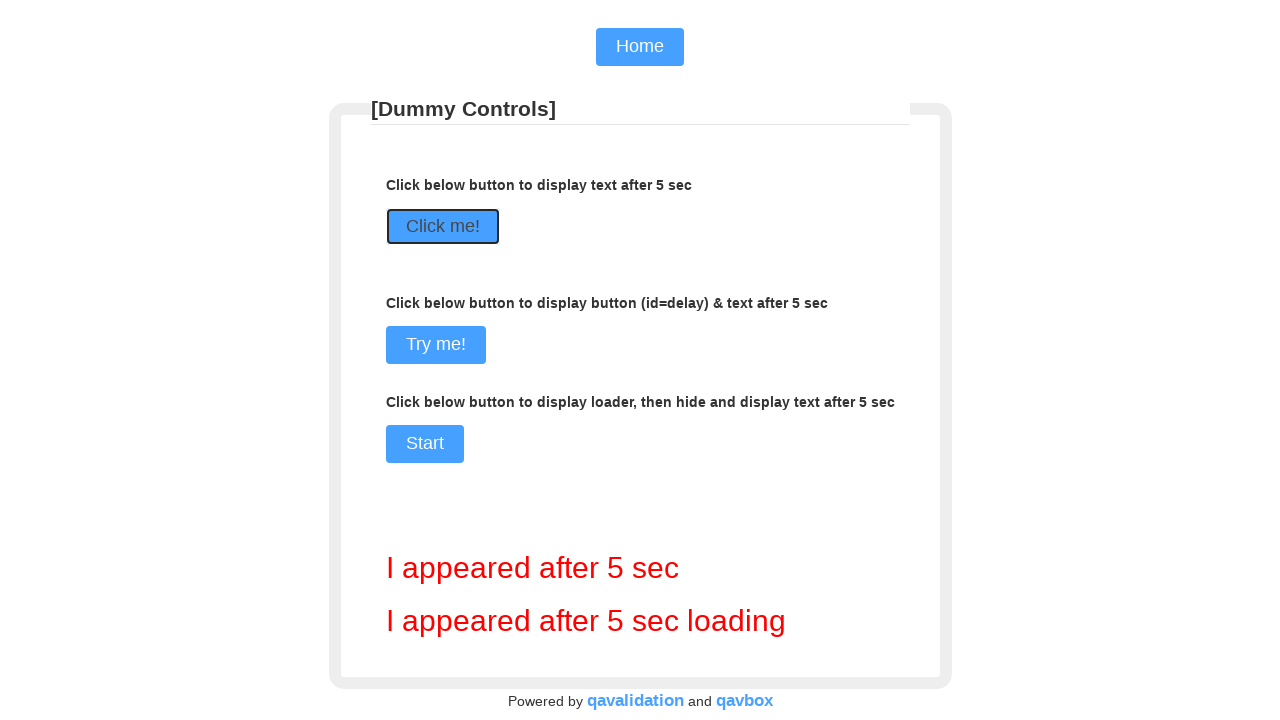

Element with id 'two' became visible
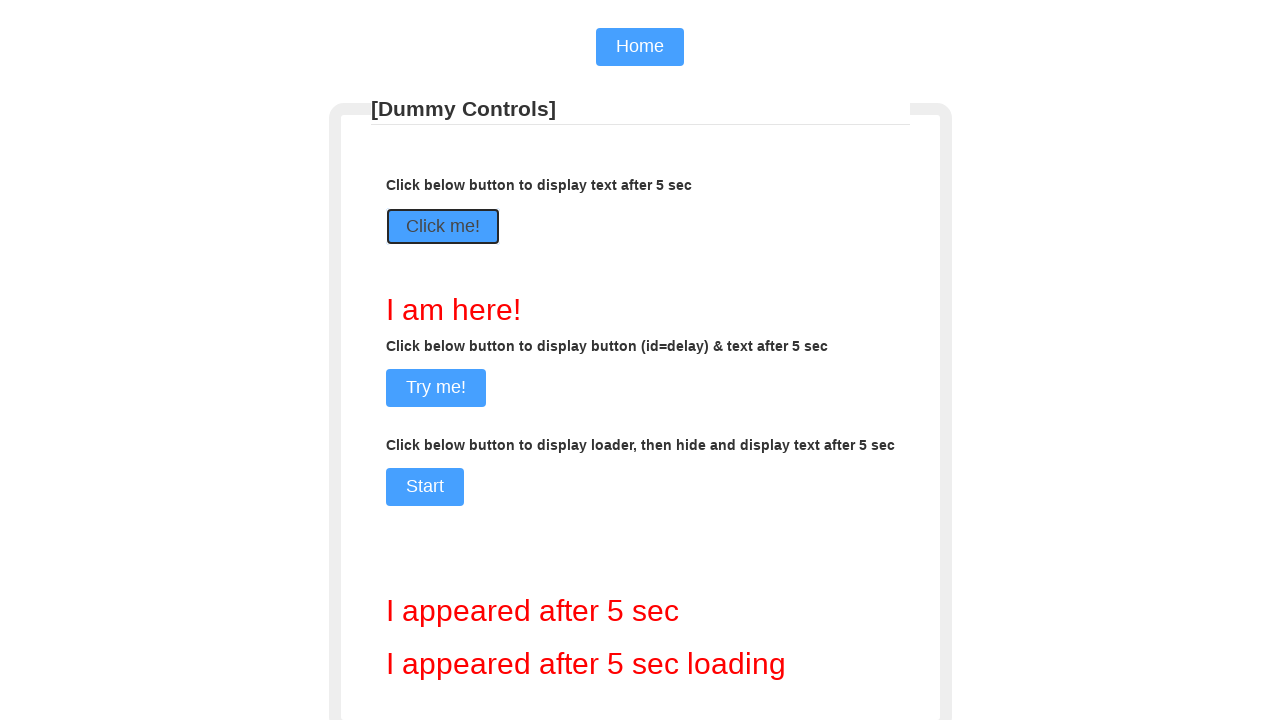

Element 'two' loaded with expected text 'I am here!'
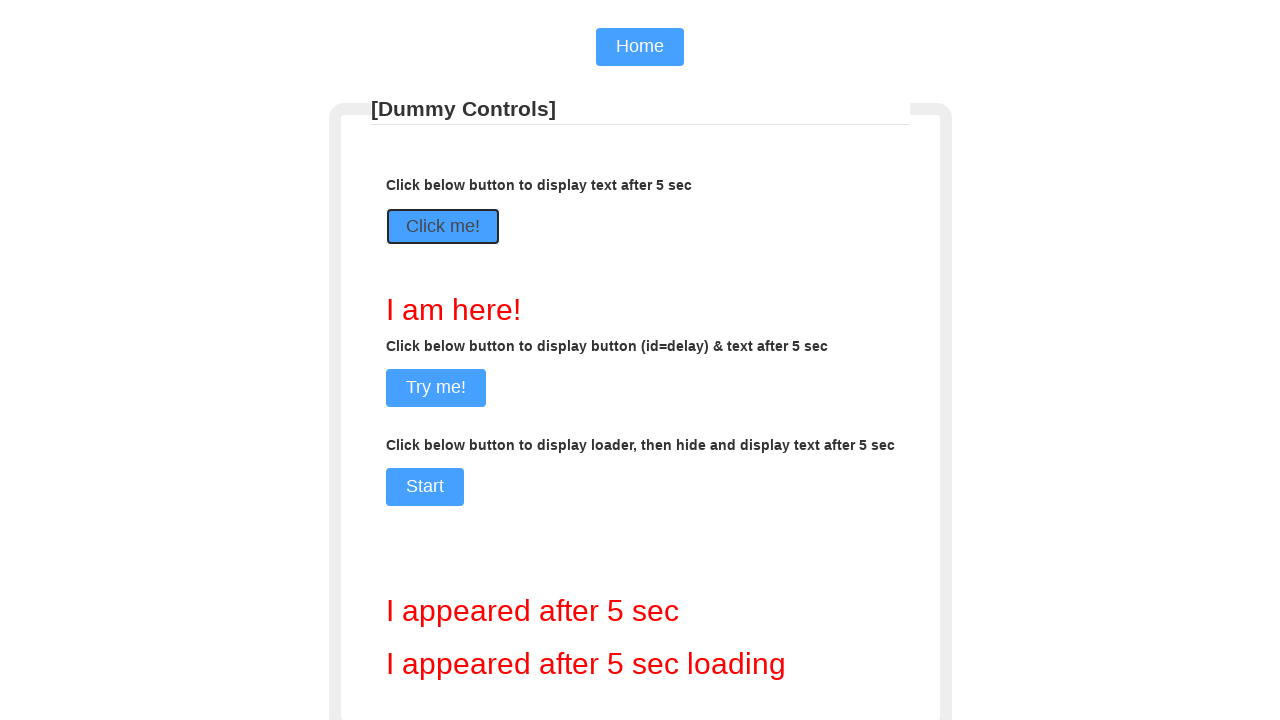

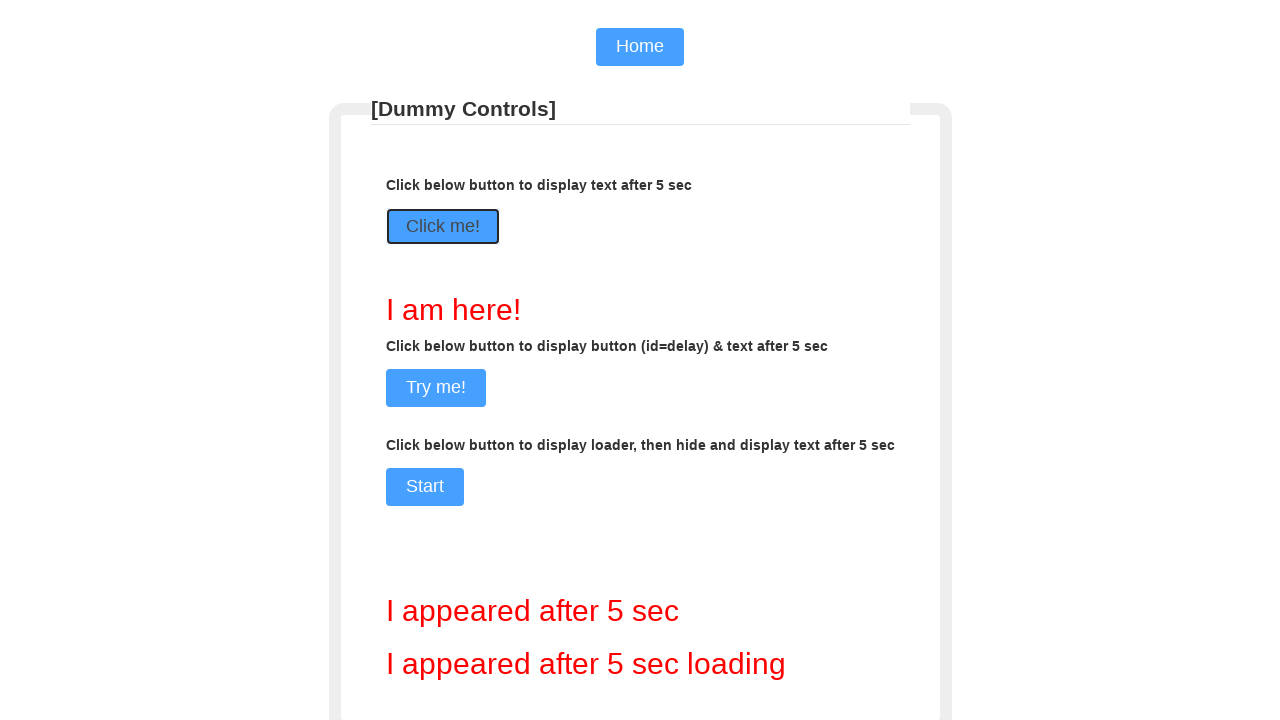